Tests file download functionality by entering text in a text area and clicking download button to save a file

Starting URL: https://demoapps.qspiders.com/ui/download?sublist=0

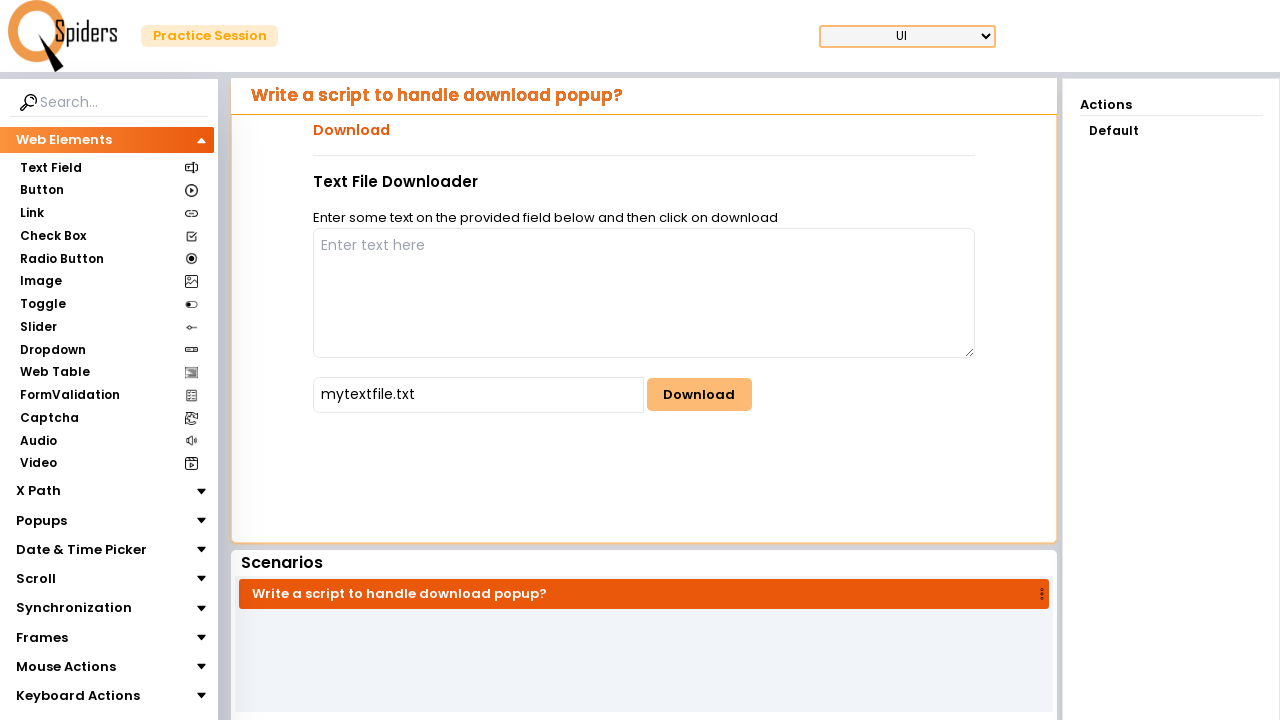

Entered text 'hi how are you' in the text area on #writeArea
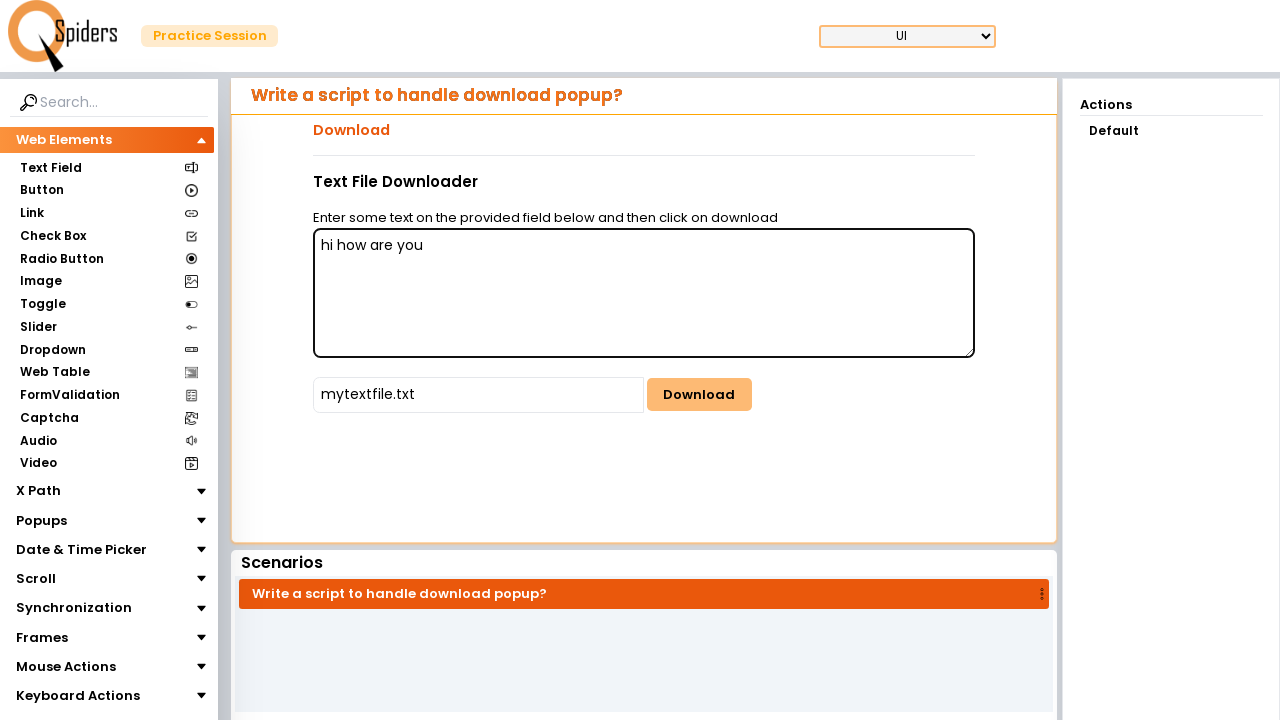

Clicked the download button to trigger file download at (699, 395) on #downloadButton
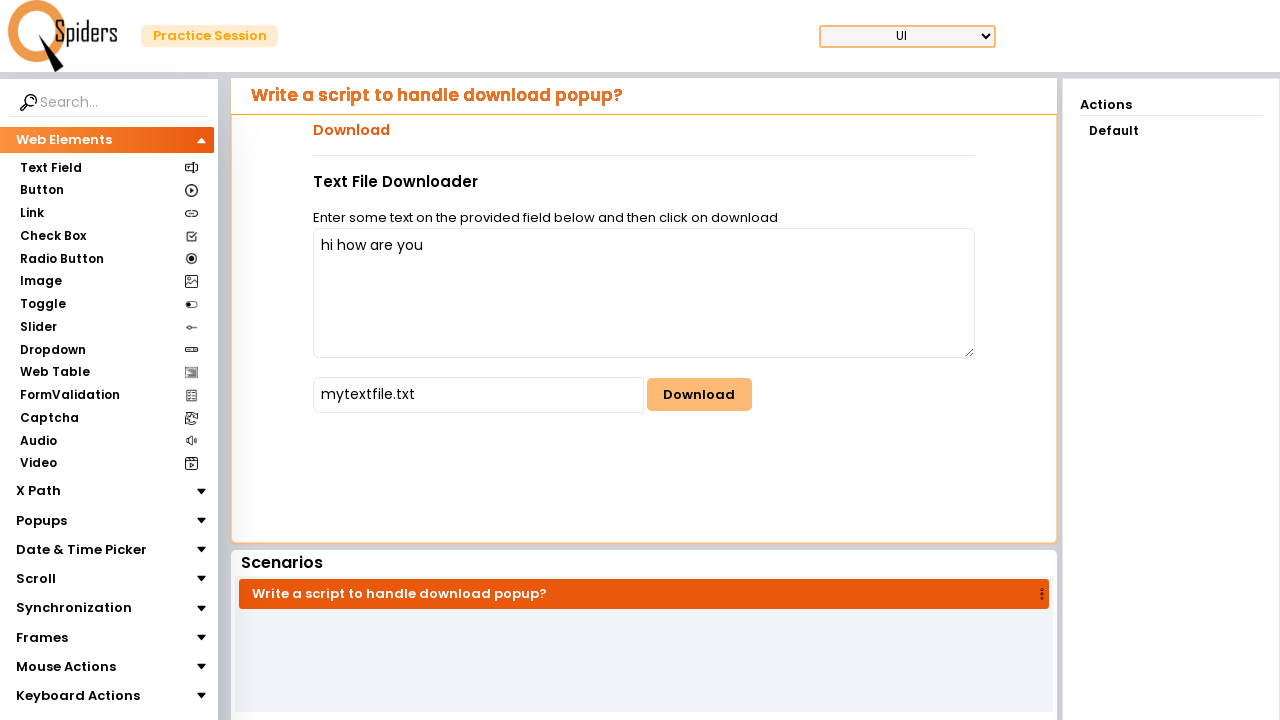

Clicked download button and waited for file download to complete at (699, 395) on #downloadButton
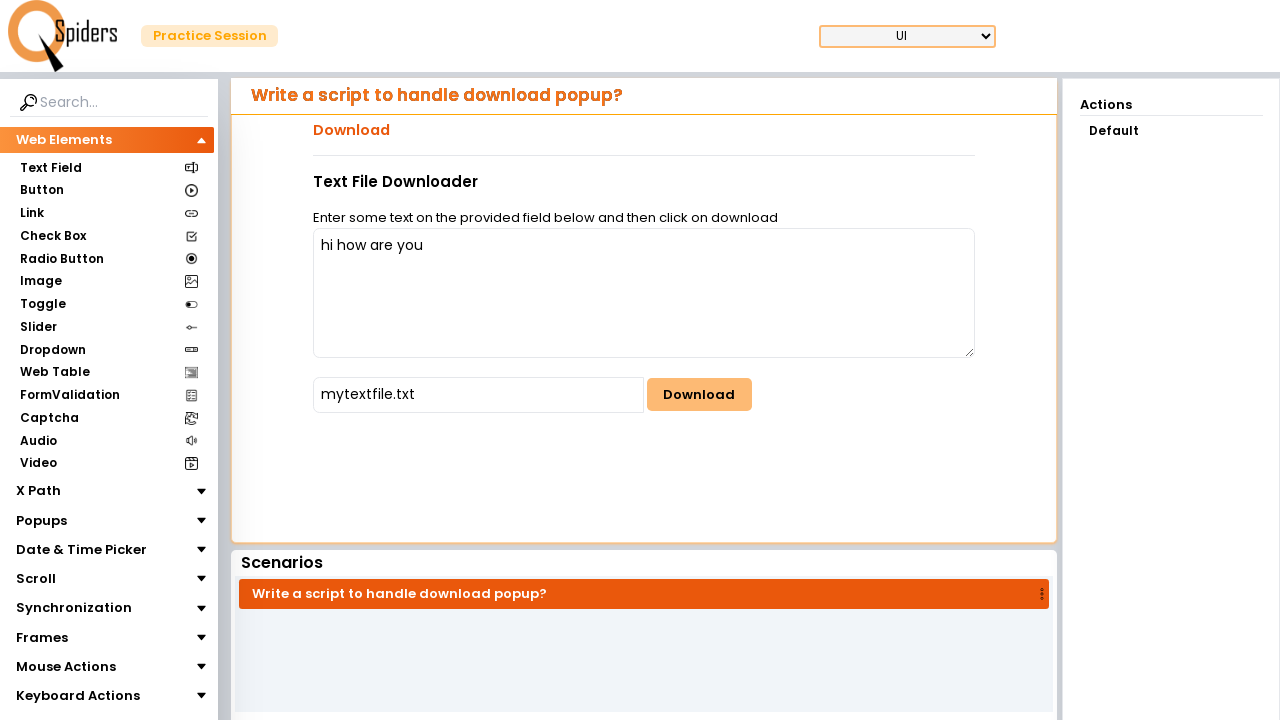

File download completed successfully
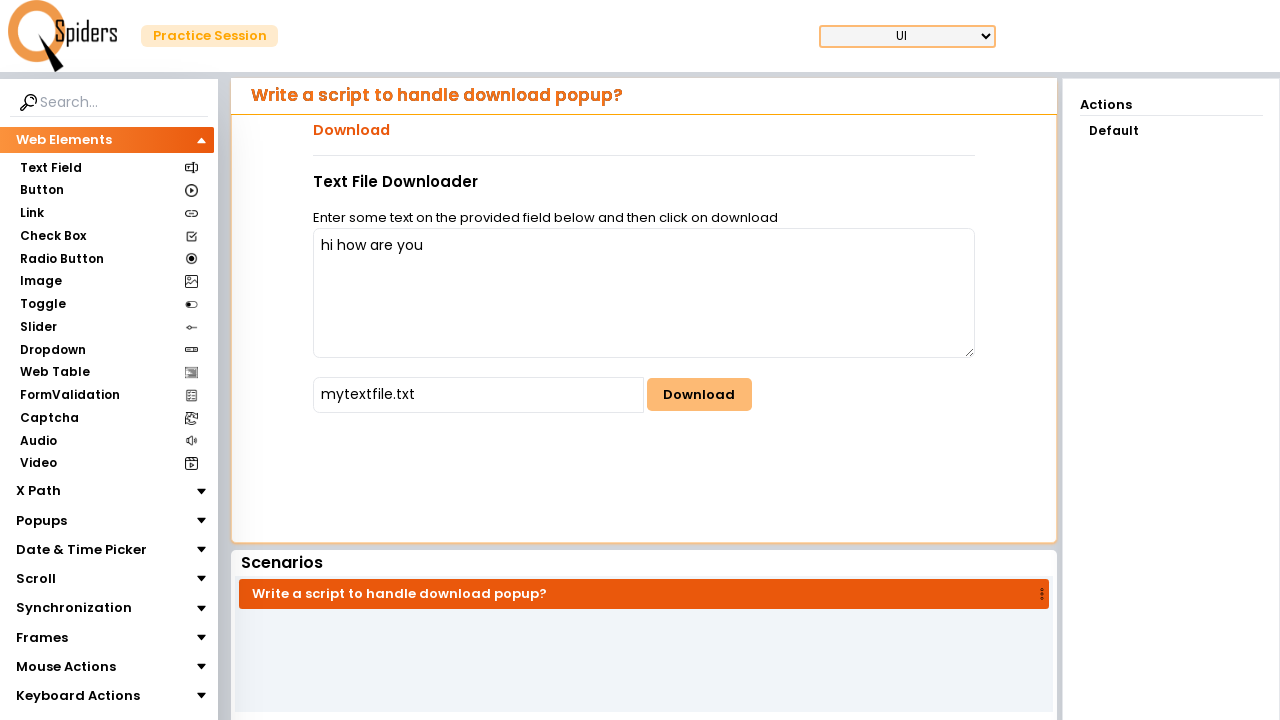

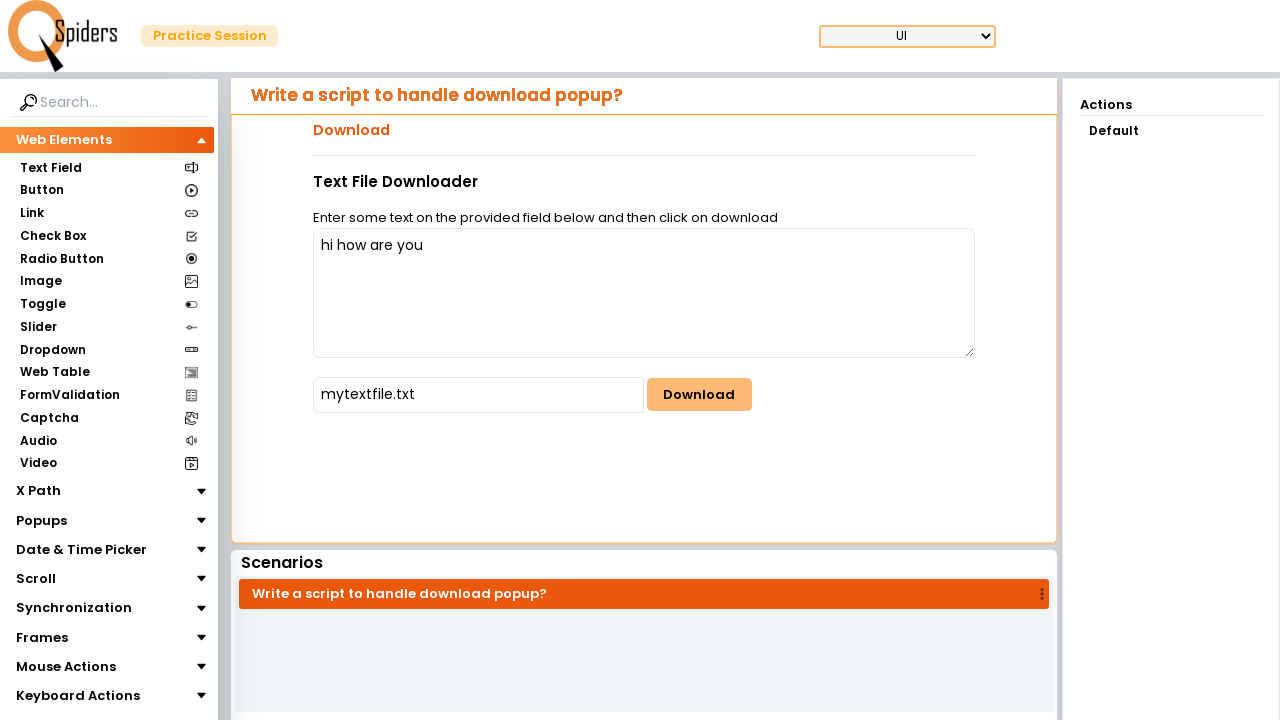